Navigates through a blog website by clicking the blog link and then clicking a read more button to access blog content

Starting URL: https://atilsamancioglu.com

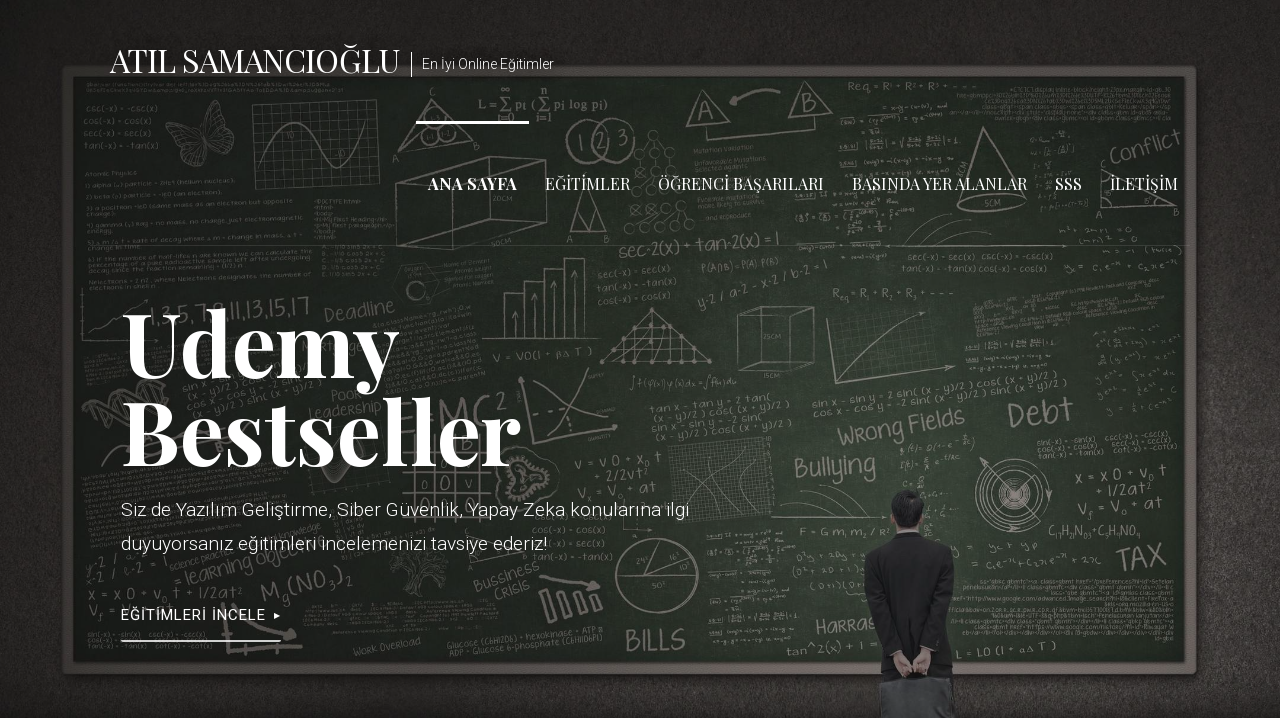

Blog link became visible in navigation
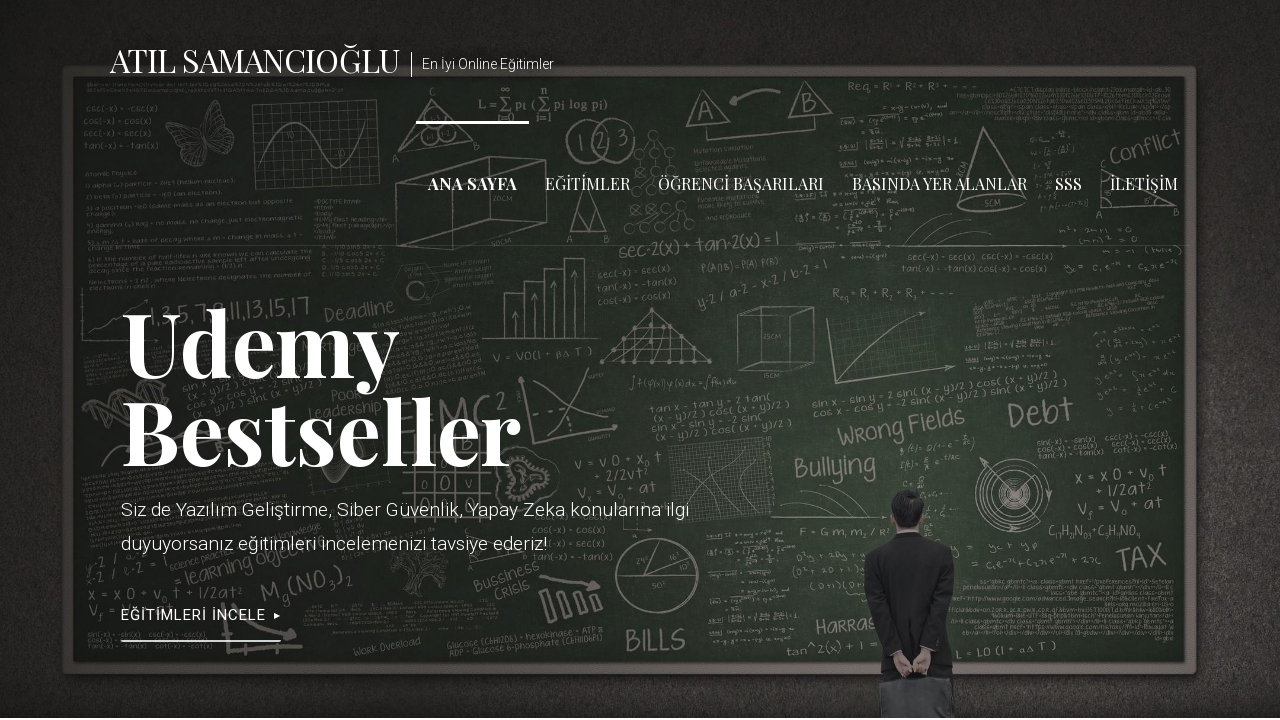

Clicked blog link in navigation at (741, 183) on xpath=/html/body/div/header/div[1]/div[3]/nav/div/ul/li[3]/a
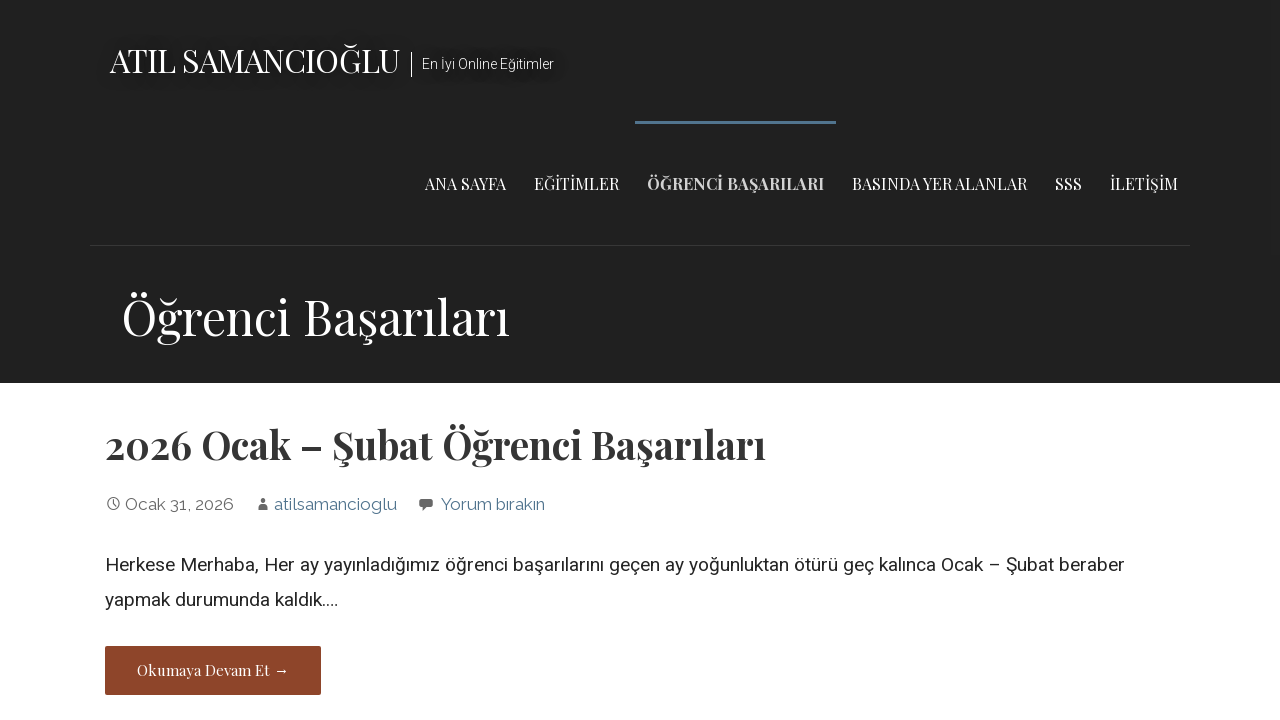

Read more button became visible
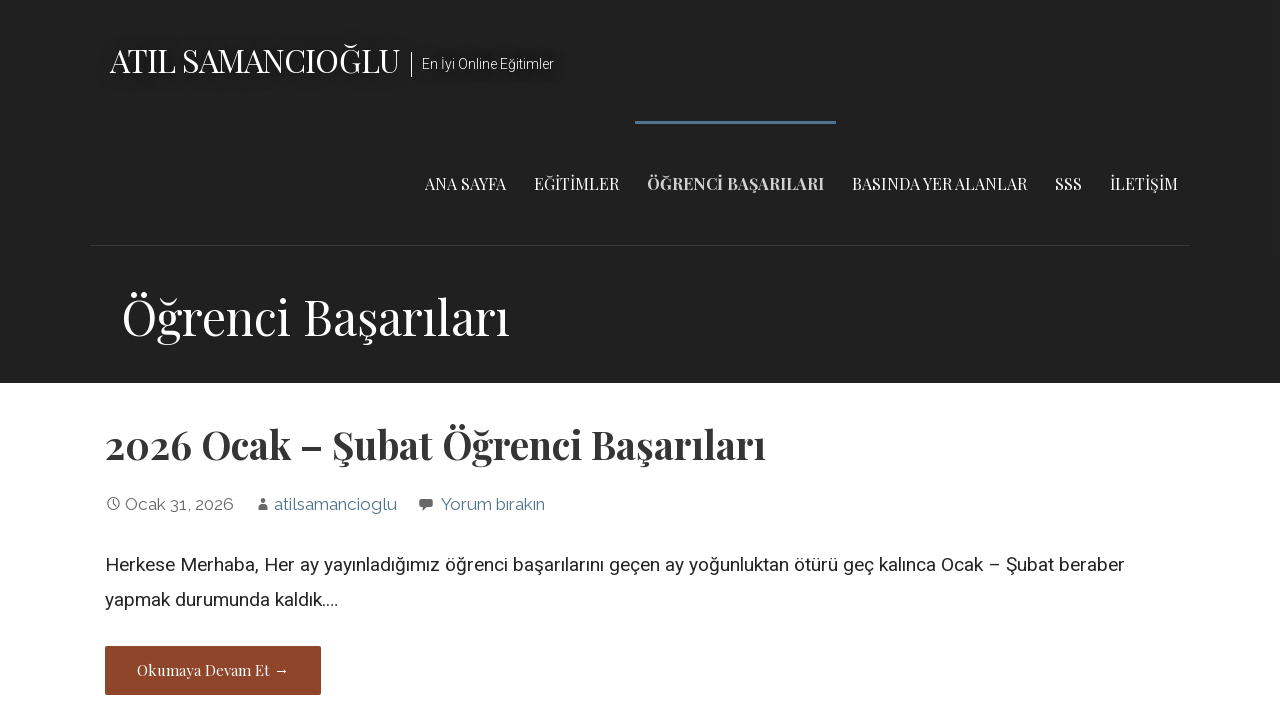

Clicked read more button to access blog content at (213, 671) on .button
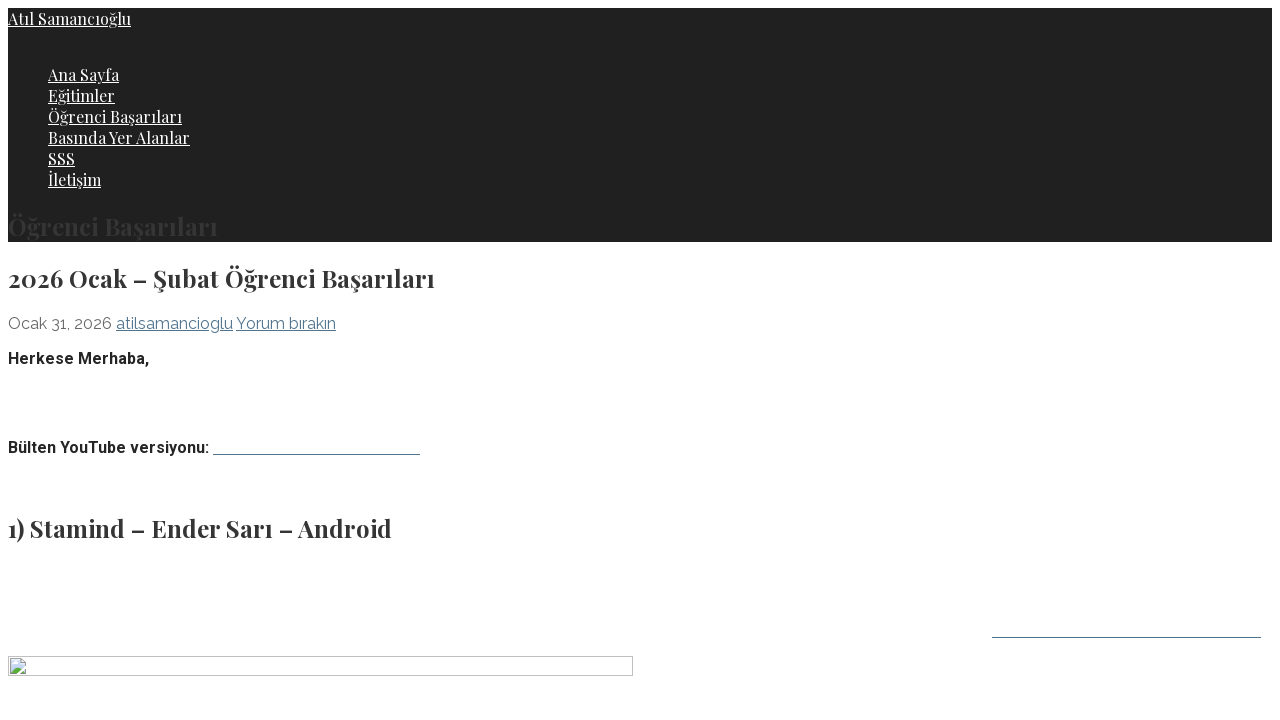

Blog content article list loaded, navigation completed
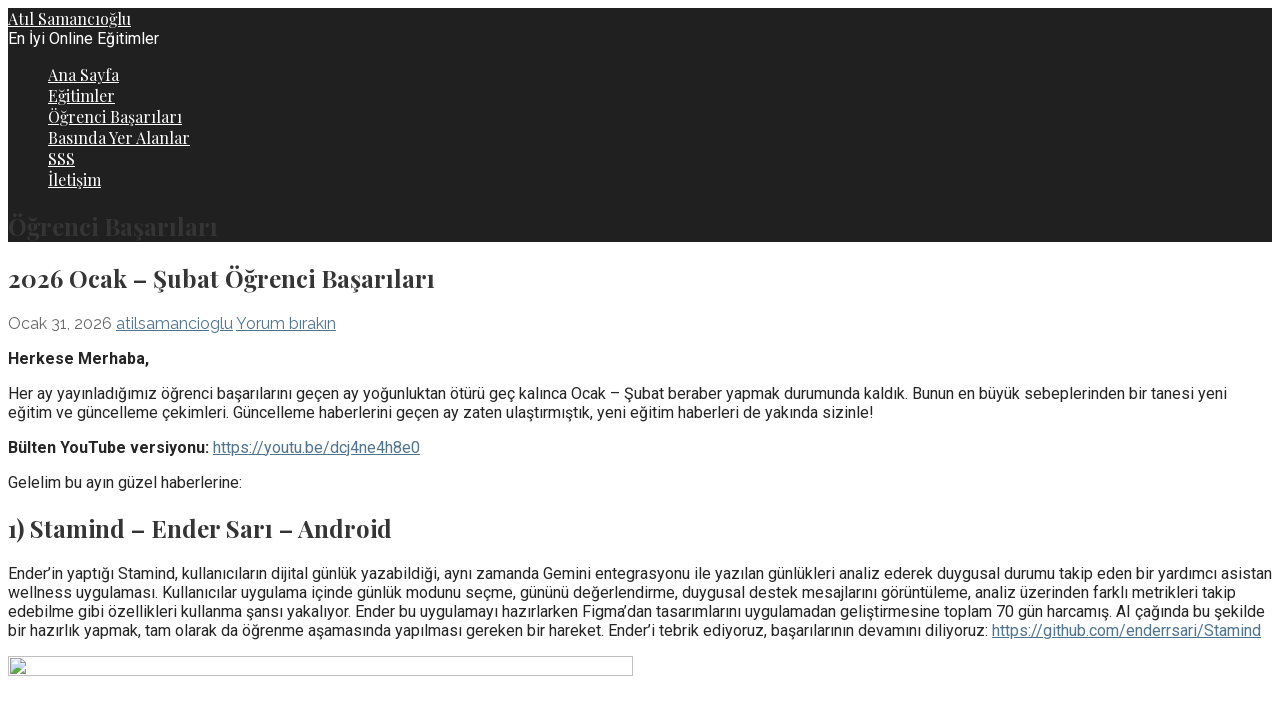

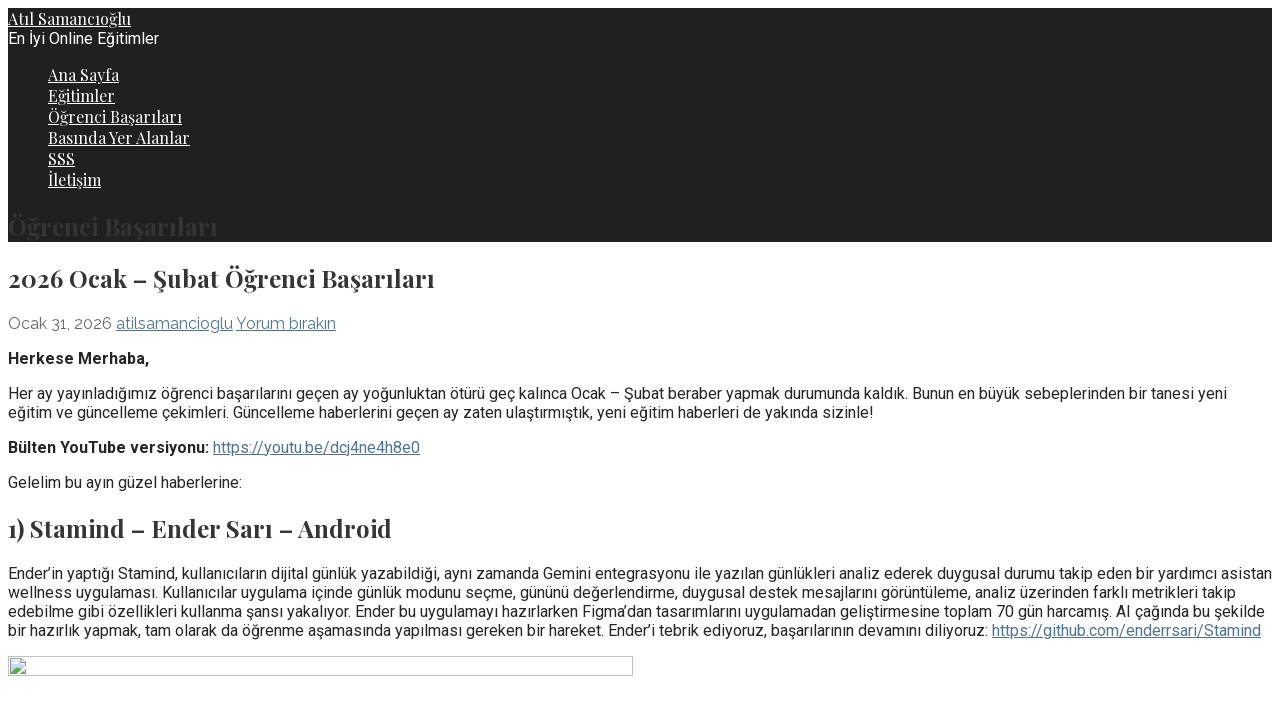